Simple test that opens a sushi restaurant menu page and verifies it loads

Starting URL: https://sushiwok.ru/voronezh/menu/rolly/

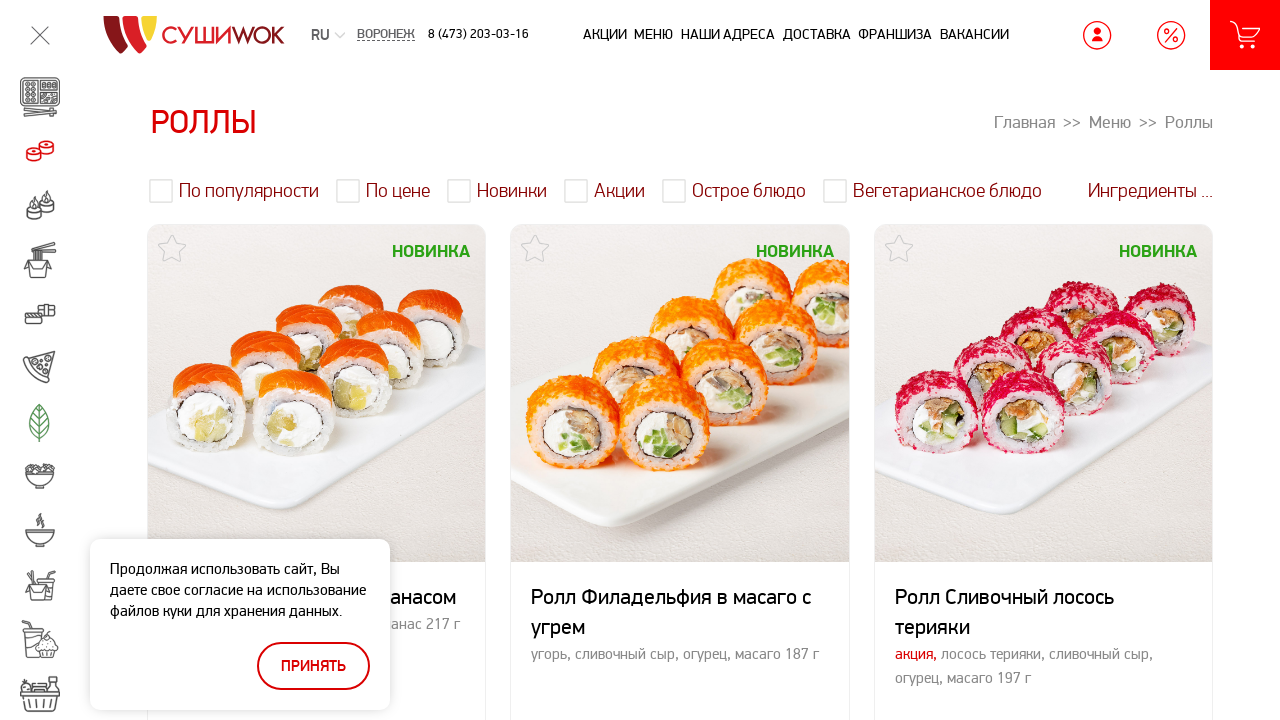

Waited for page DOM to be fully loaded
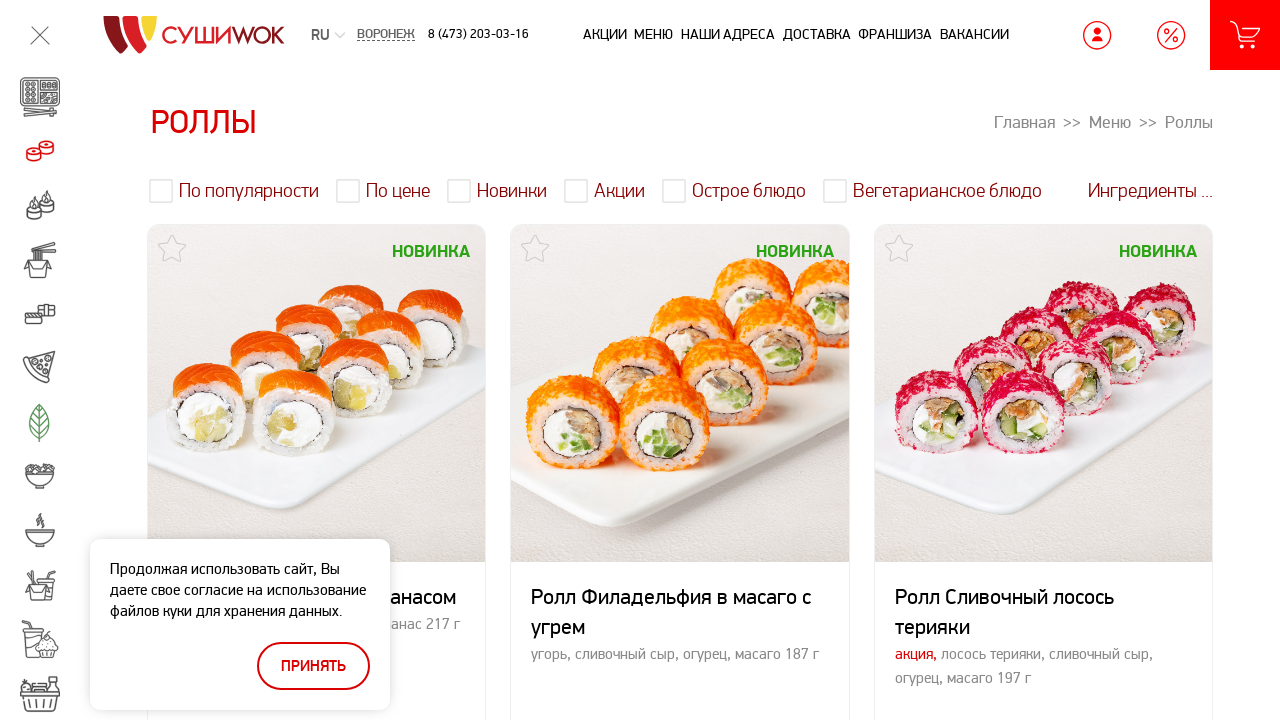

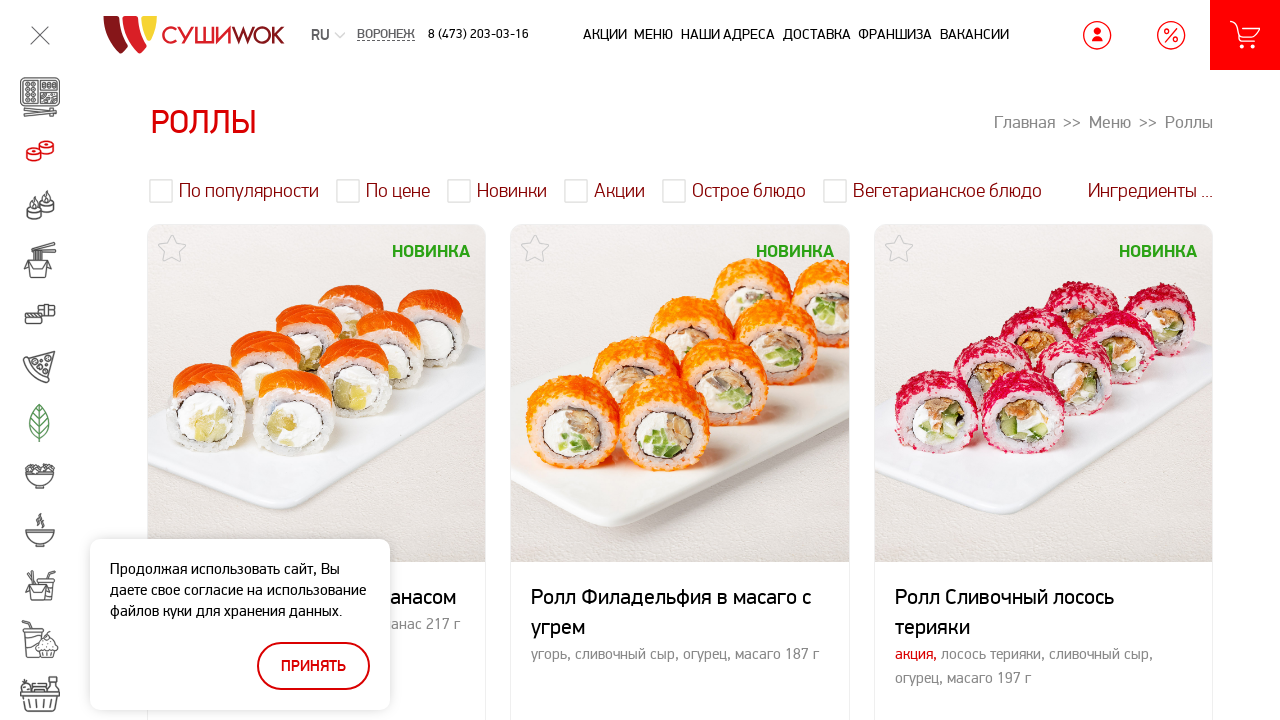